Tests a registration form by filling all required input fields with test data, submitting the form, and verifying the success message is displayed.

Starting URL: http://suninjuly.github.io/registration1.html

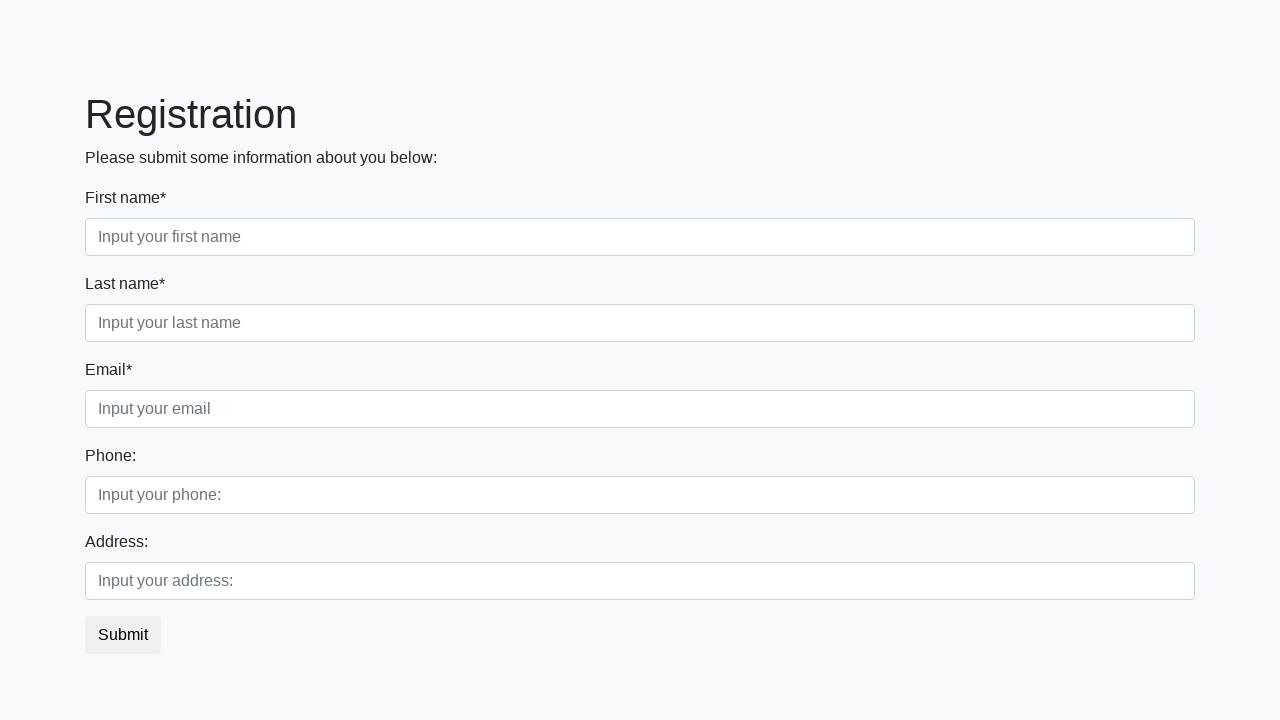

Located all required input fields on registration form
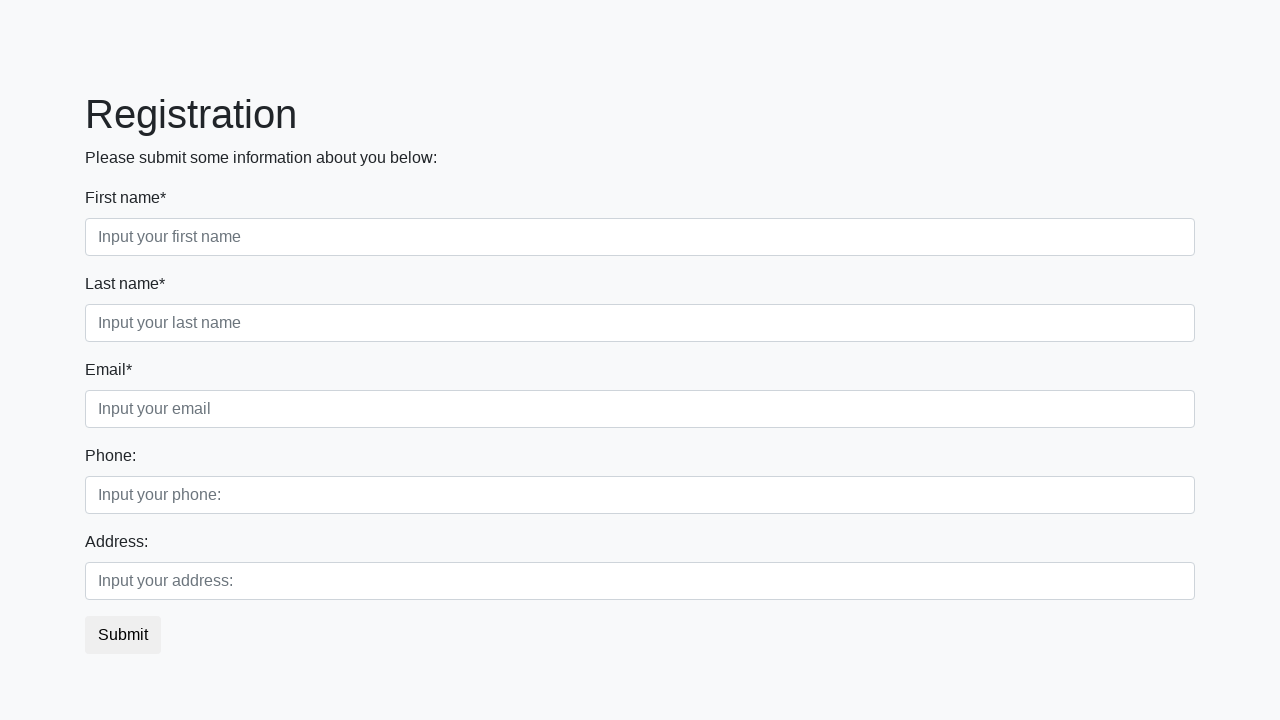

Filled required input field 1 with test data on input:required >> nth=0
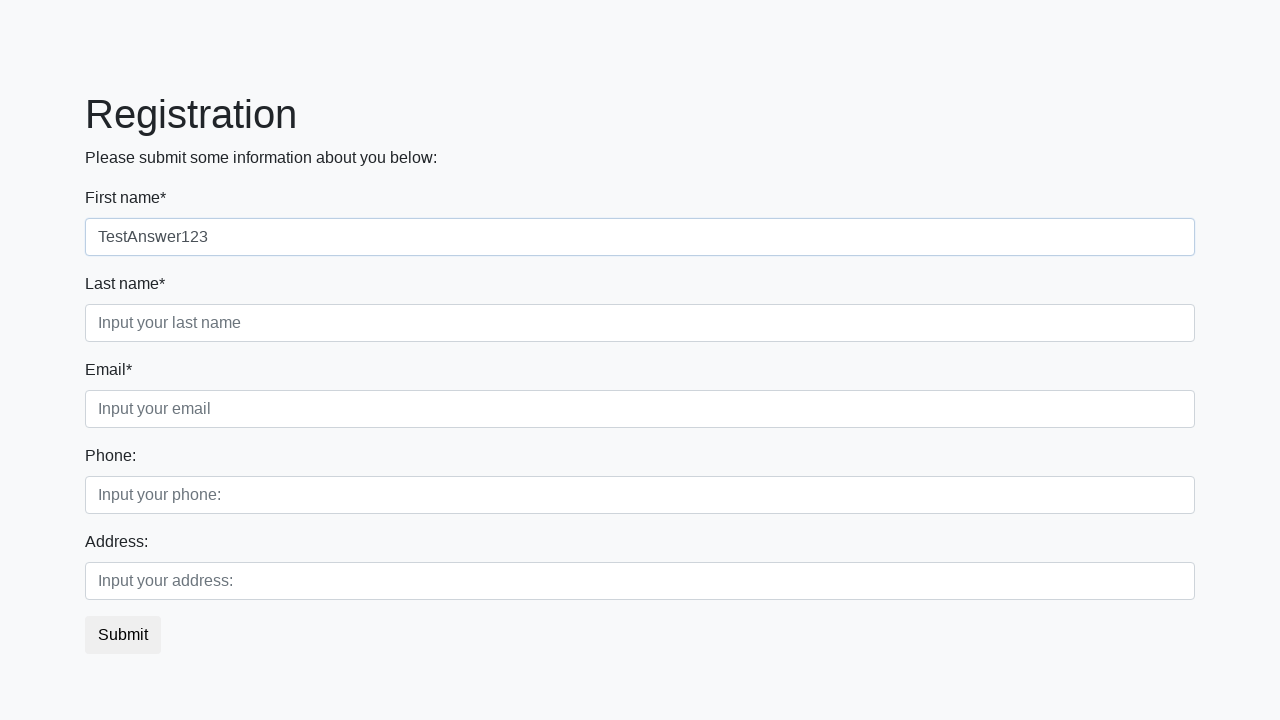

Filled required input field 2 with test data on input:required >> nth=1
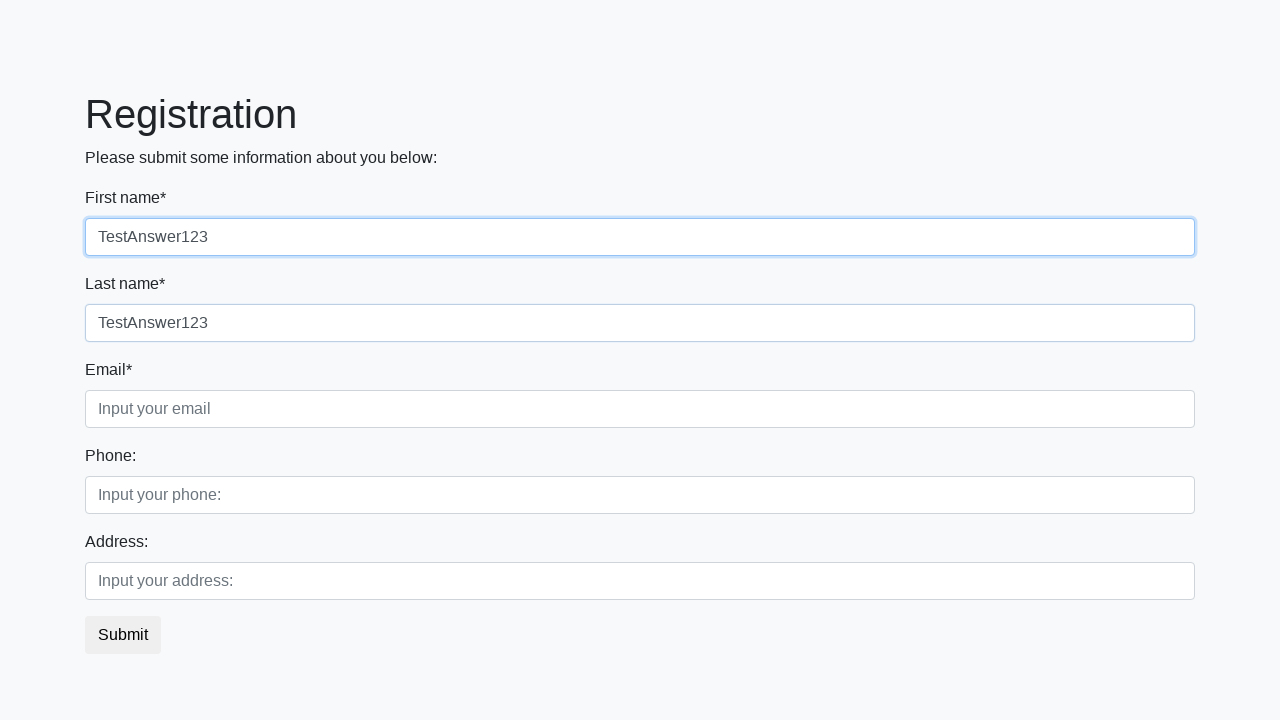

Filled required input field 3 with test data on input:required >> nth=2
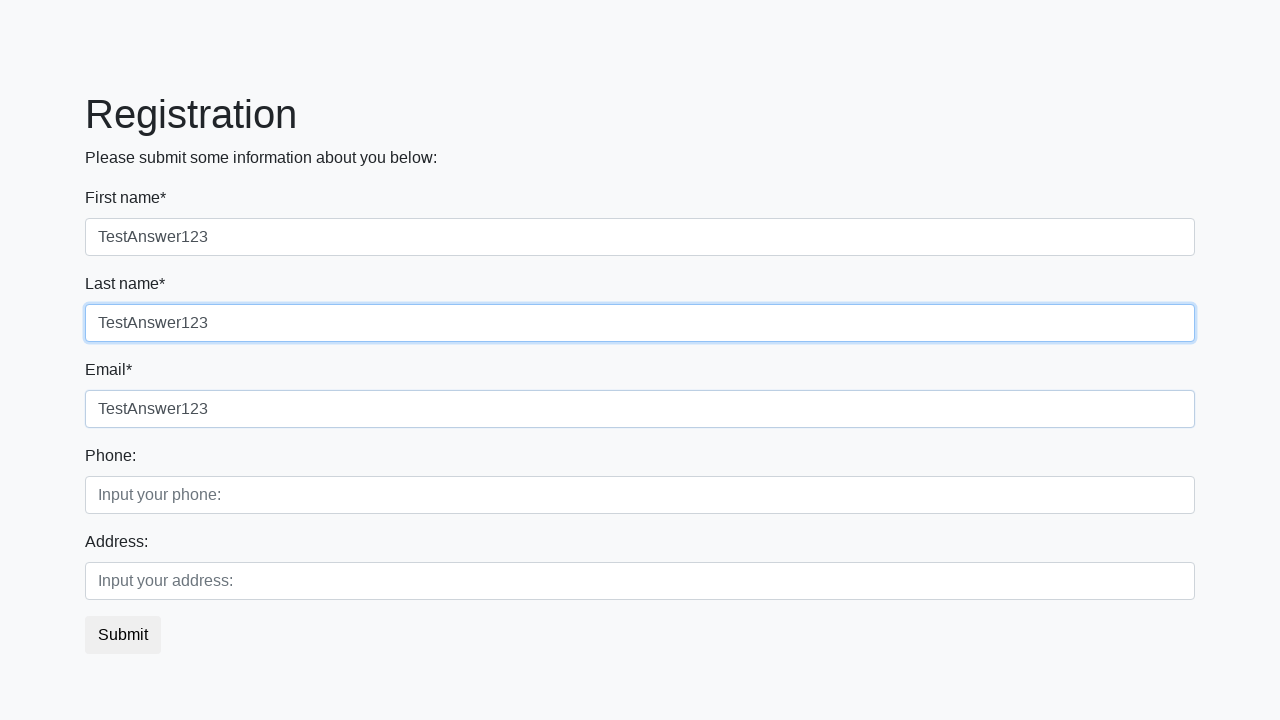

Clicked the submit button to register at (123, 635) on button.btn
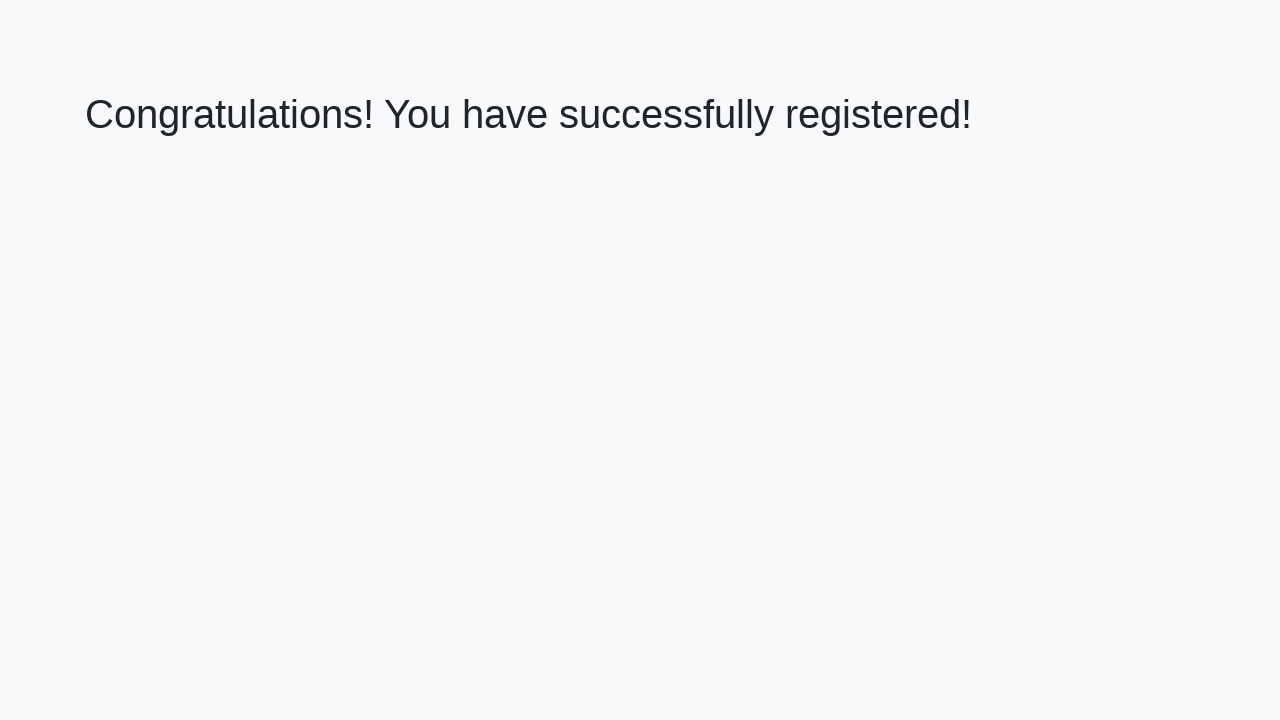

Success message heading loaded
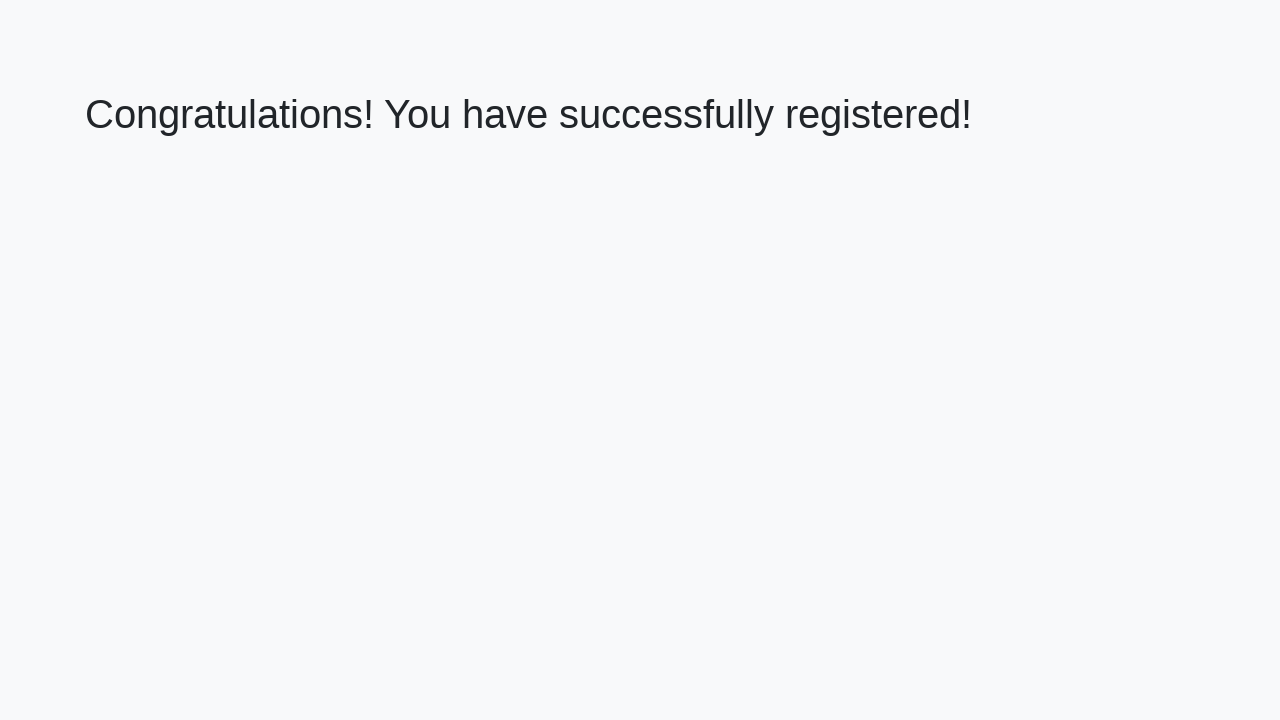

Retrieved success message text: 'Congratulations! You have successfully registered!'
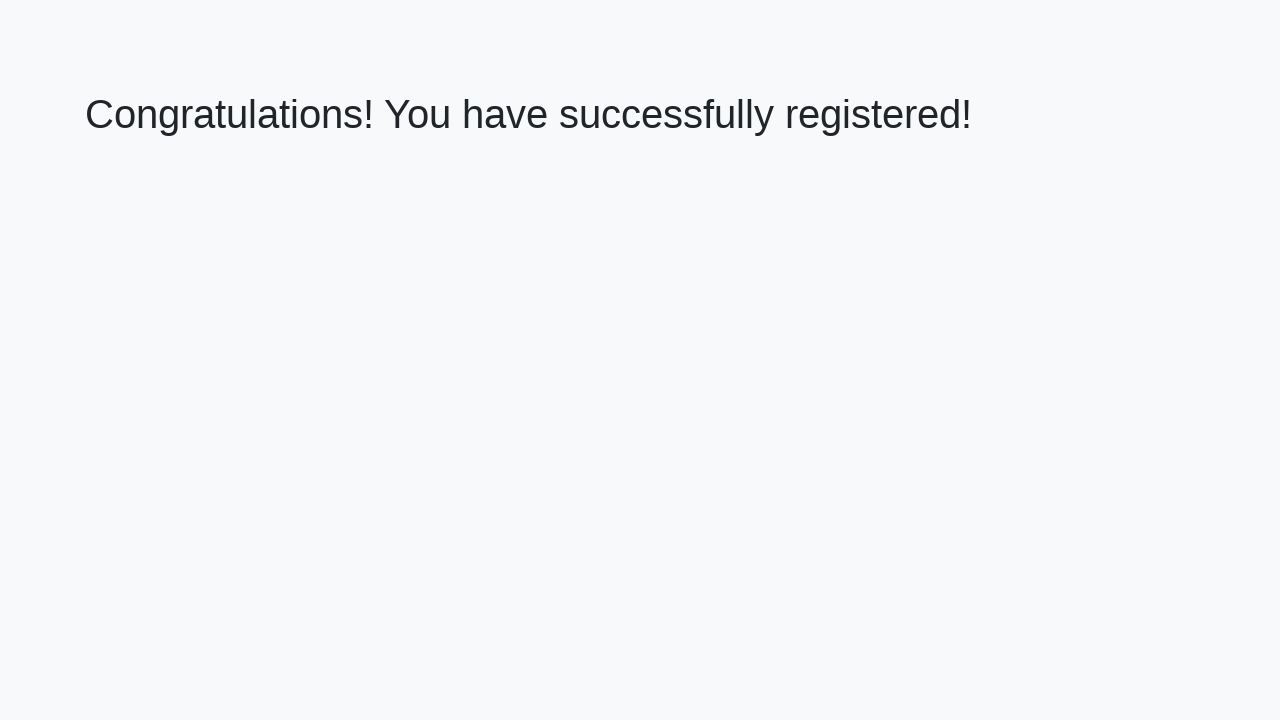

Verified success message matches expected text
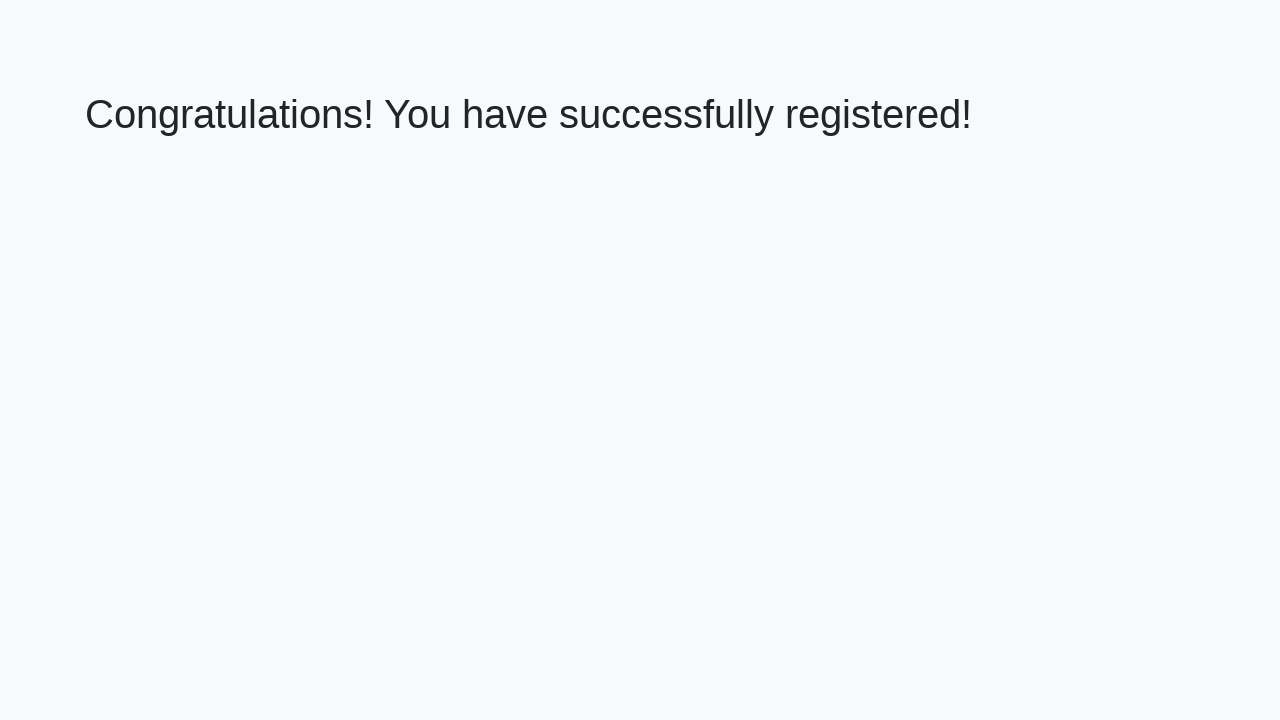

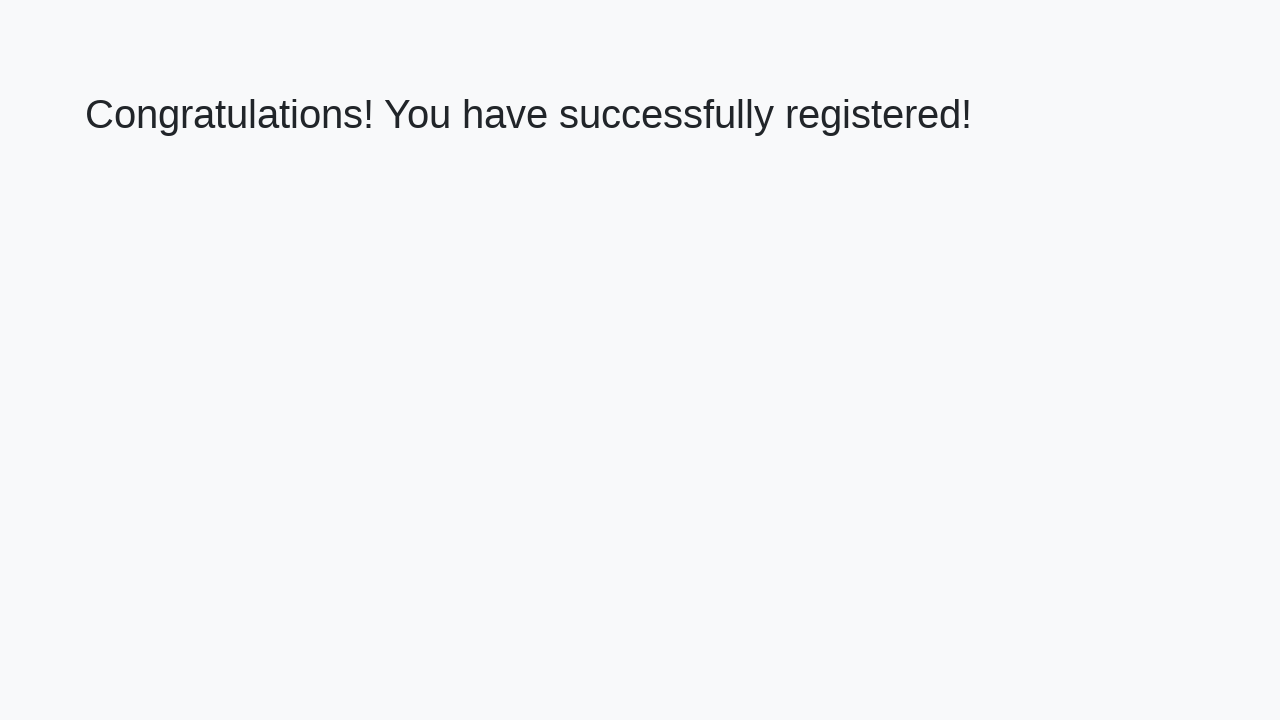